Tests text input functionality on UI Testing Playground by entering text into an input field and clicking a button that updates its text to match the input value

Starting URL: http://uitestingplayground.com/textinput

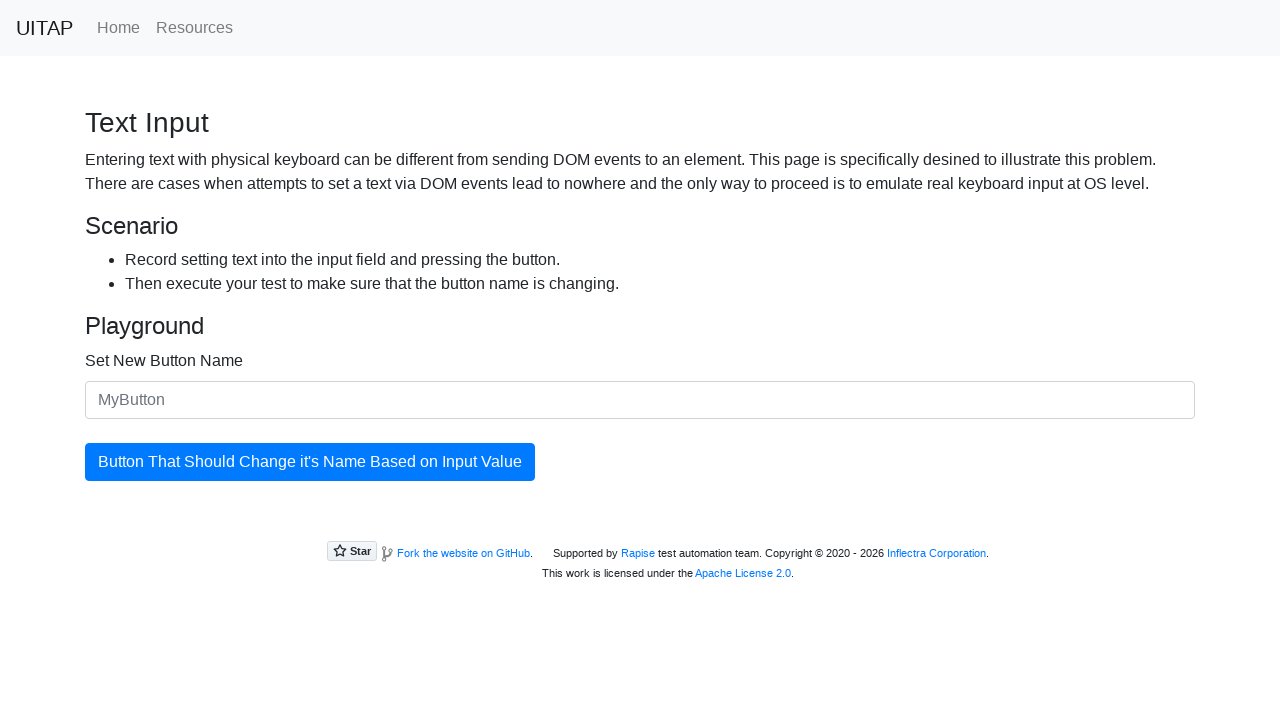

Hovered over the text input field at (640, 400) on #newButtonName
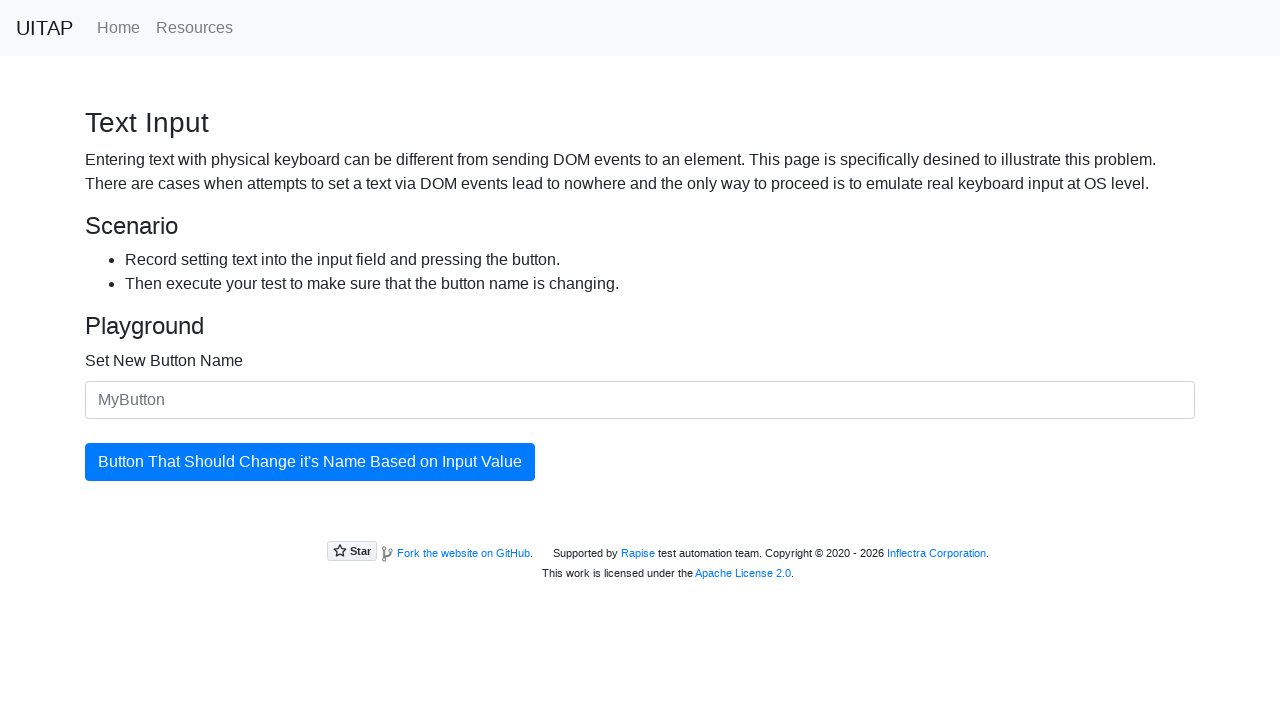

Pressed mouse button down on input field at (640, 400)
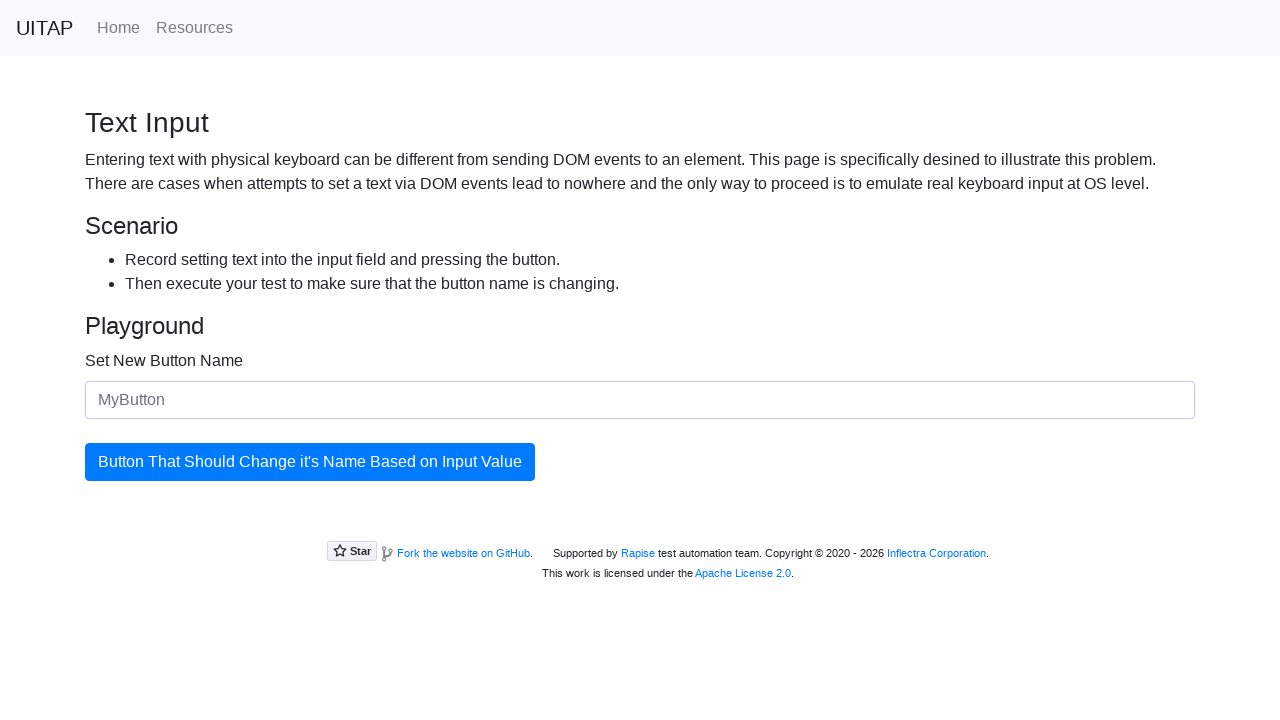

Released mouse button at (640, 400)
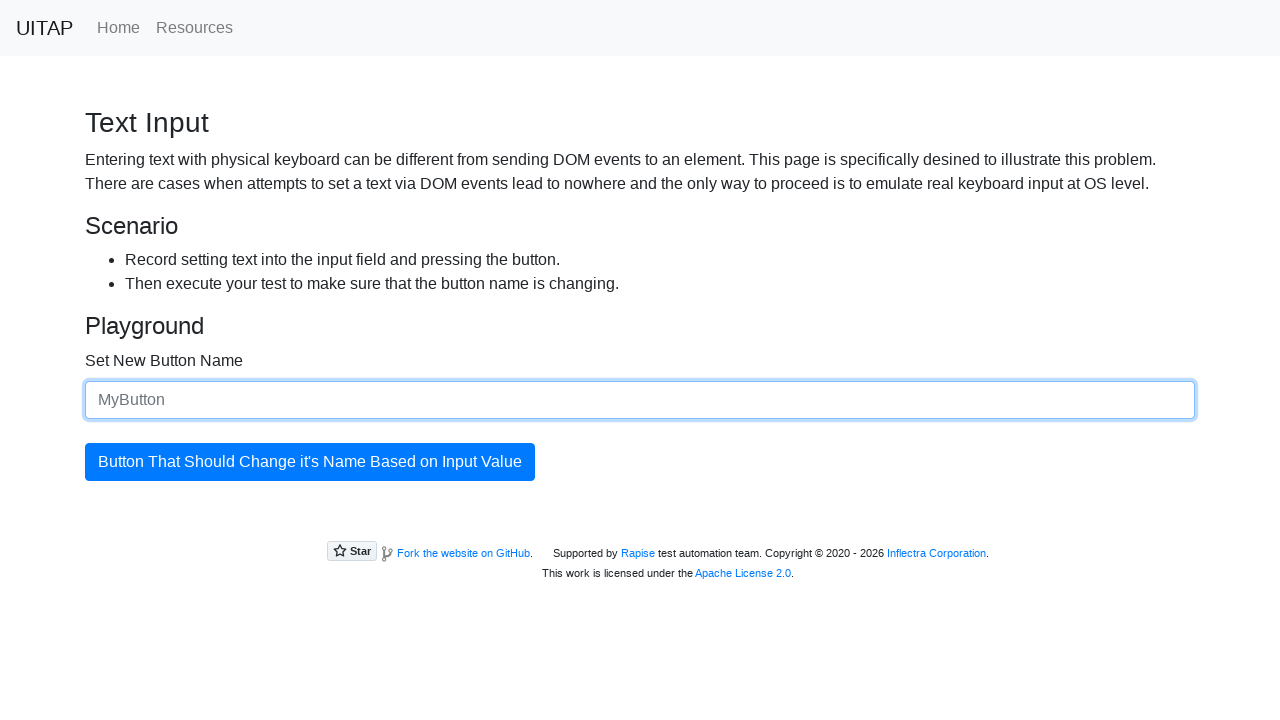

Typed 'MyNewButtonText' into the input field
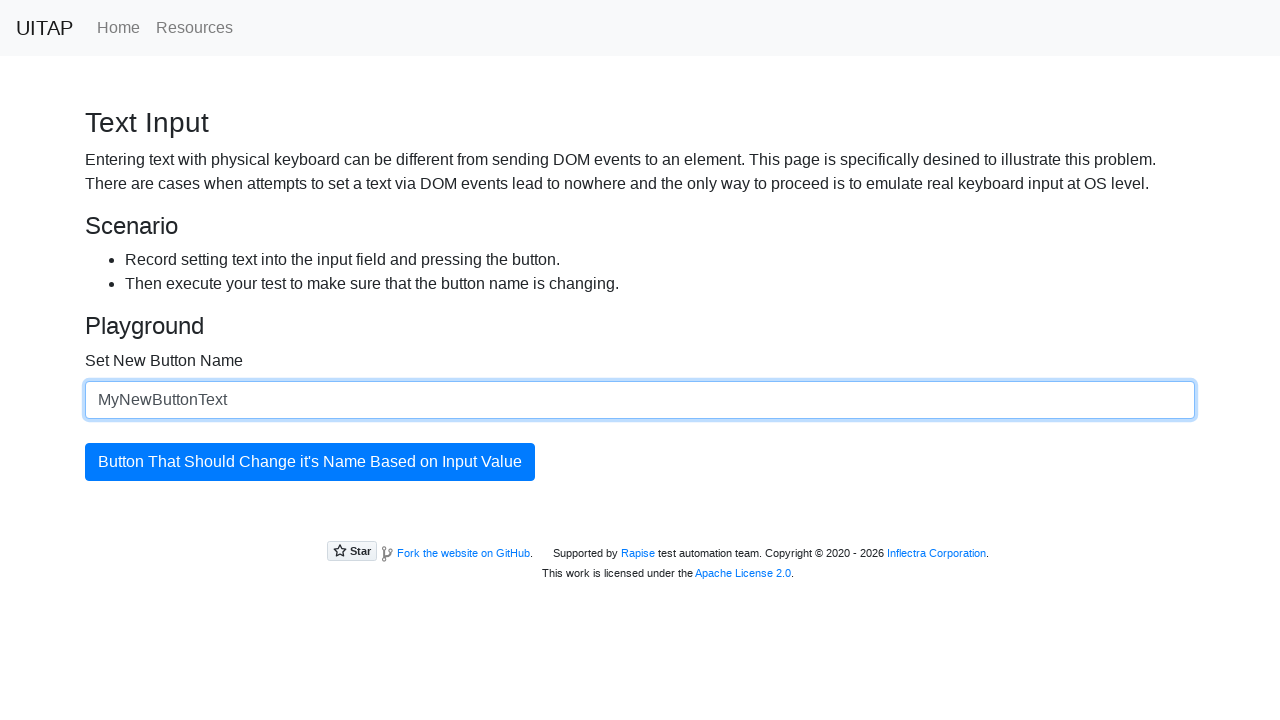

Clicked the button to update its text at (310, 462) on #updatingButton
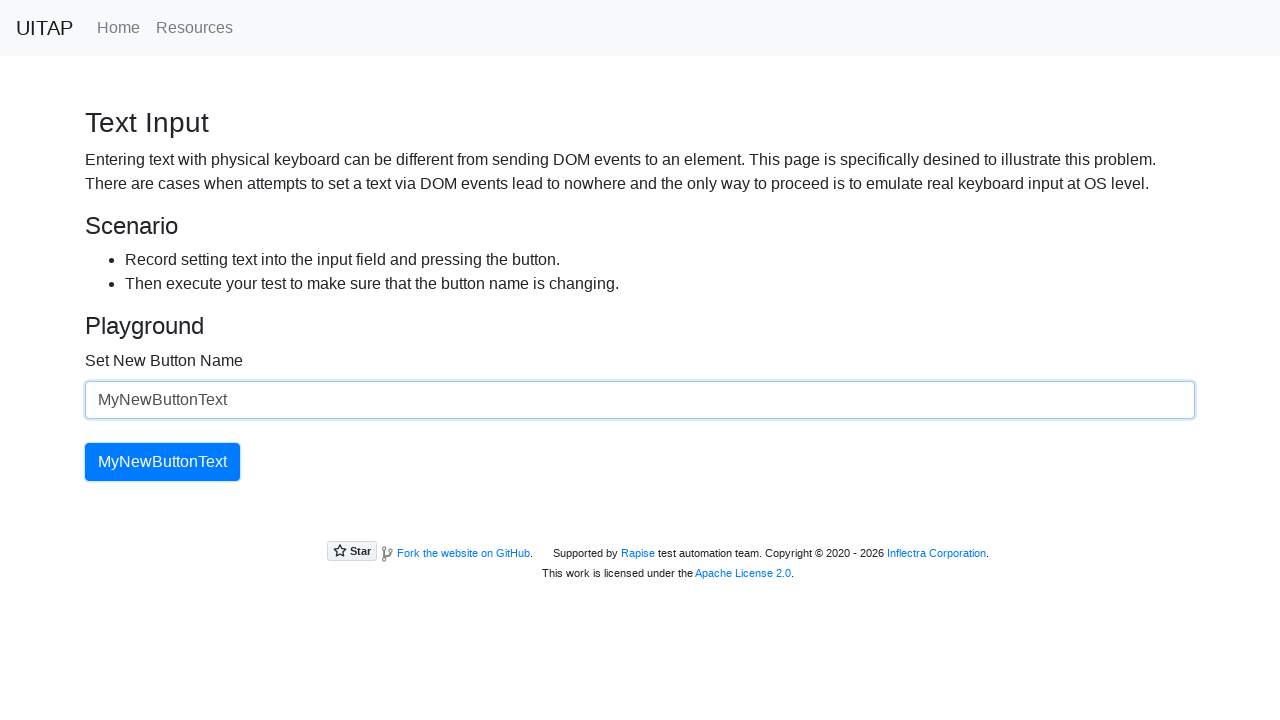

Verified that button text was successfully updated to 'MyNewButtonText'
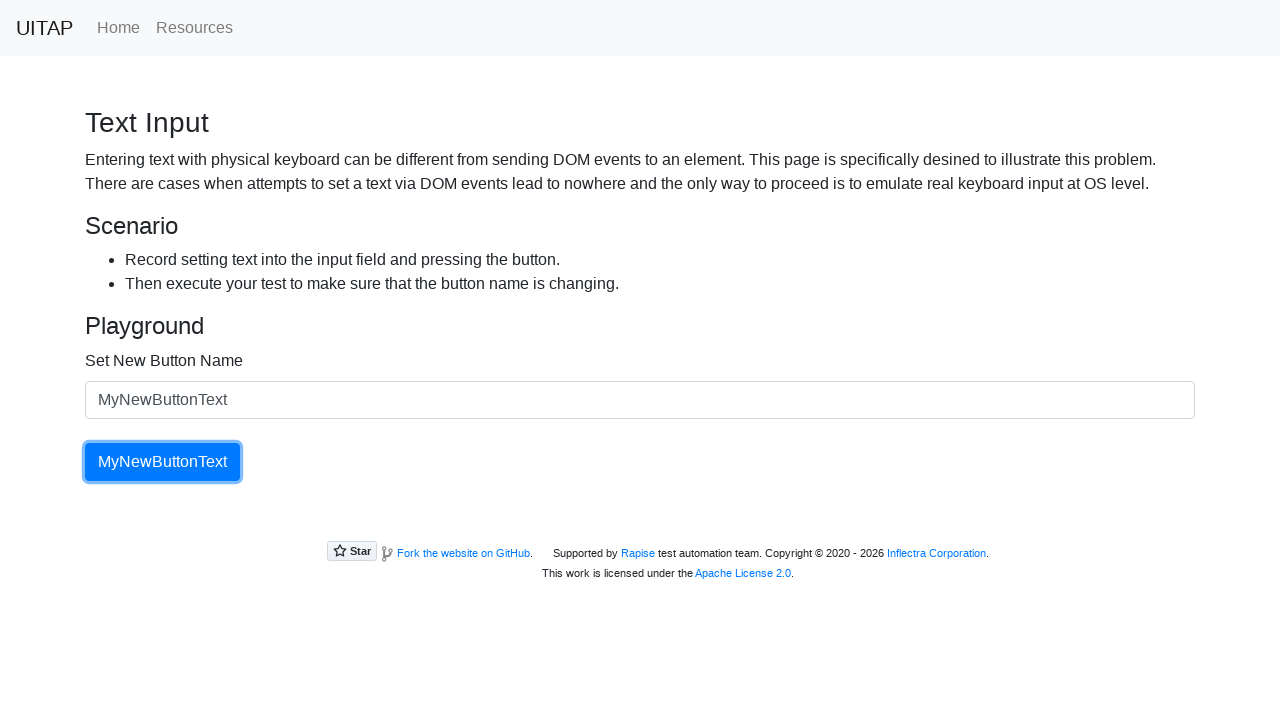

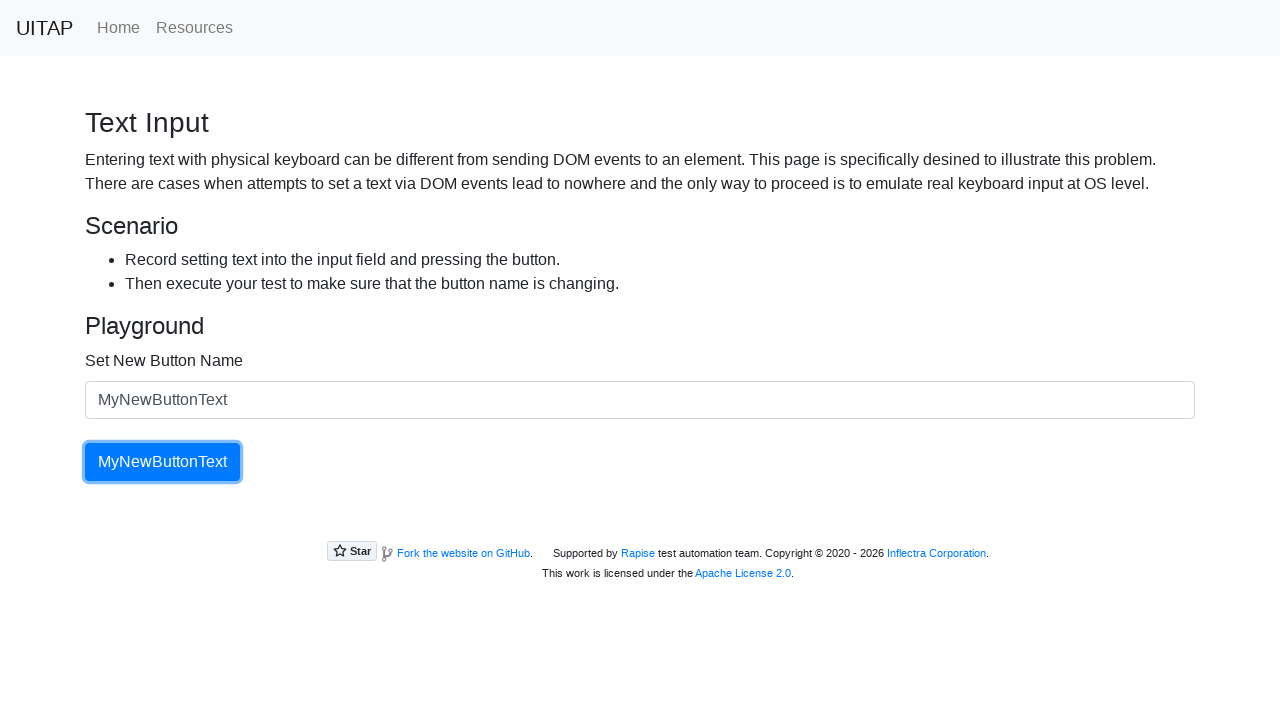